Navigates to the Rahul Shetty Academy automation practice page, maximizes the window, and retrieves the page title to verify the page loaded correctly.

Starting URL: https://rahulshettyacademy.com/AutomationPractice/

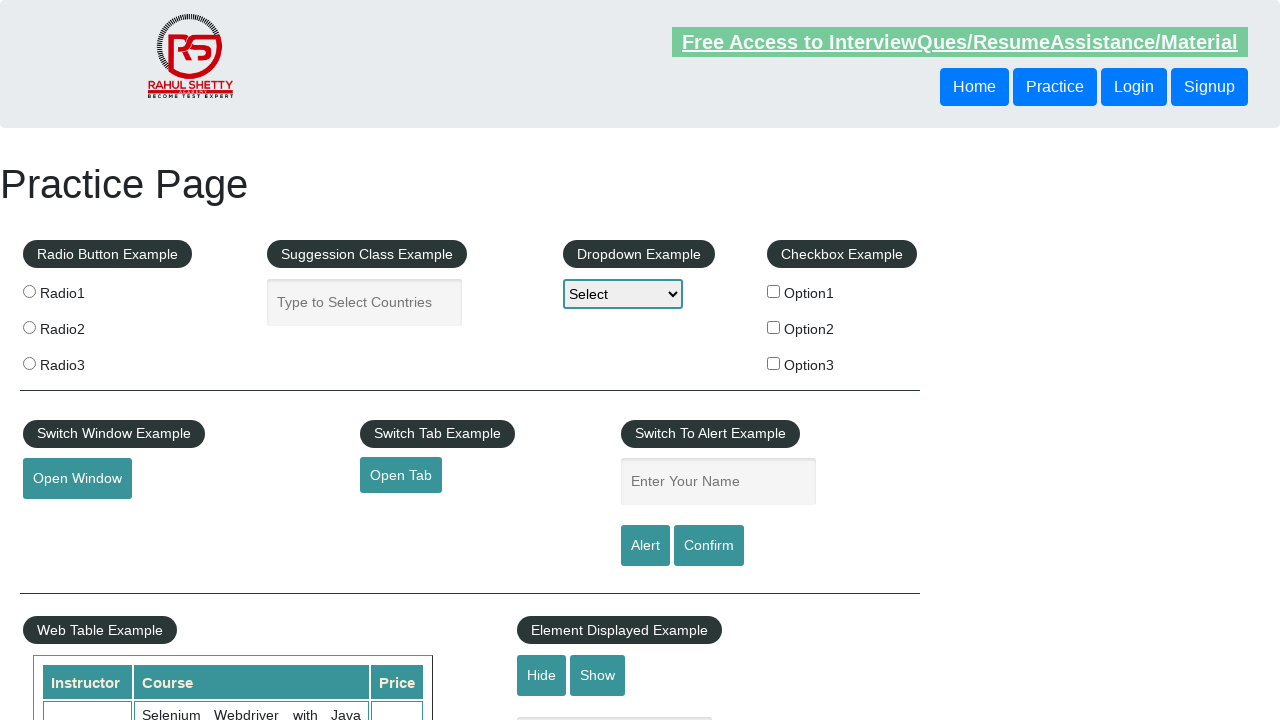

Waited for 'No' radio button to be disabled and attached
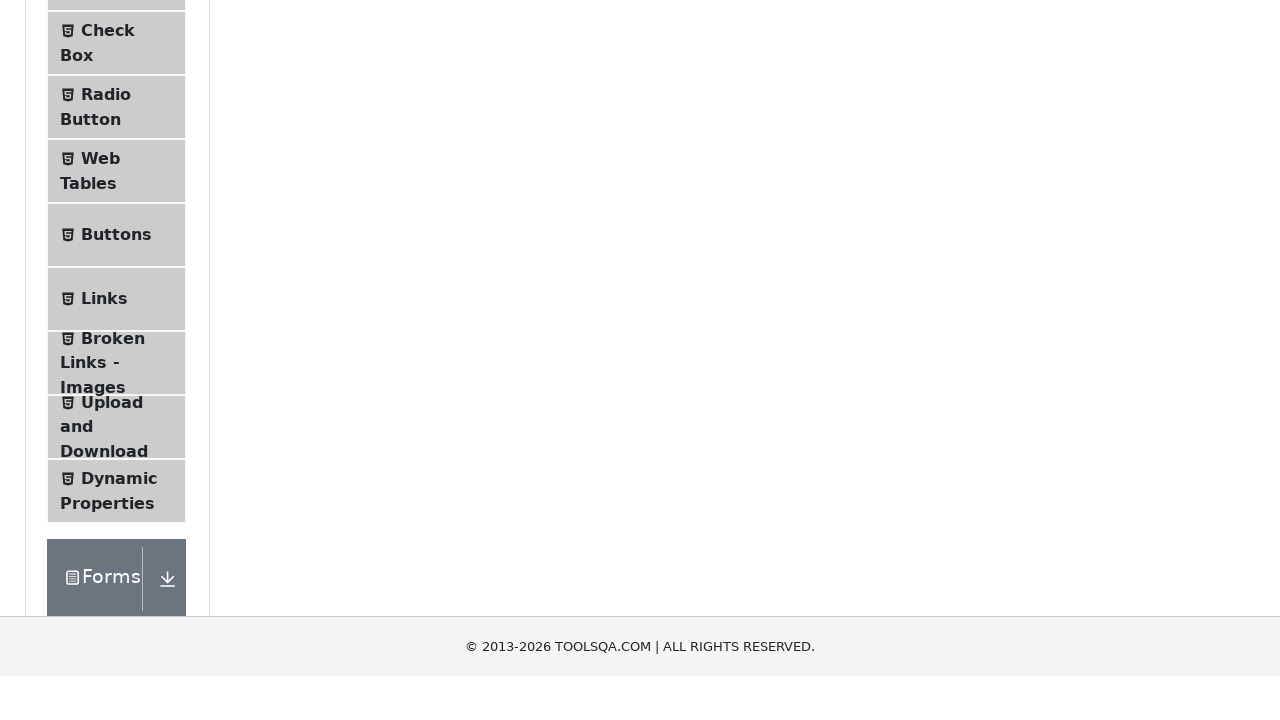

Verified that no selection text is displayed (count == 0)
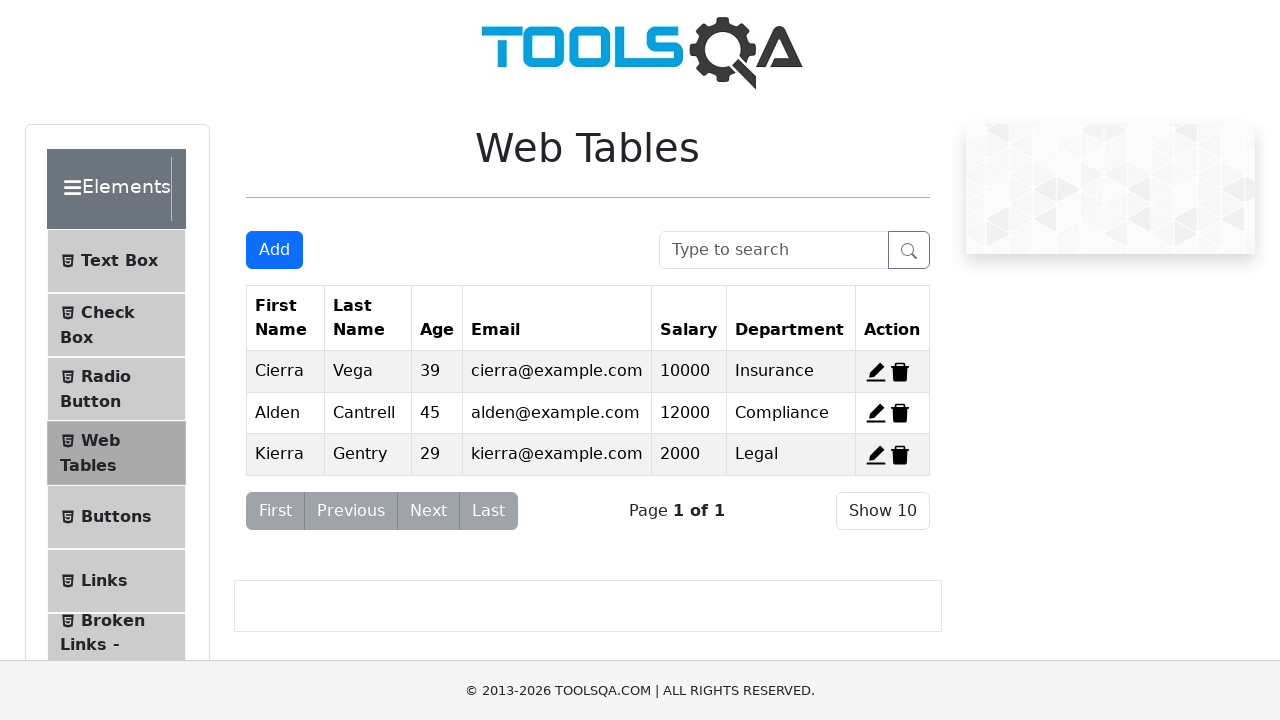

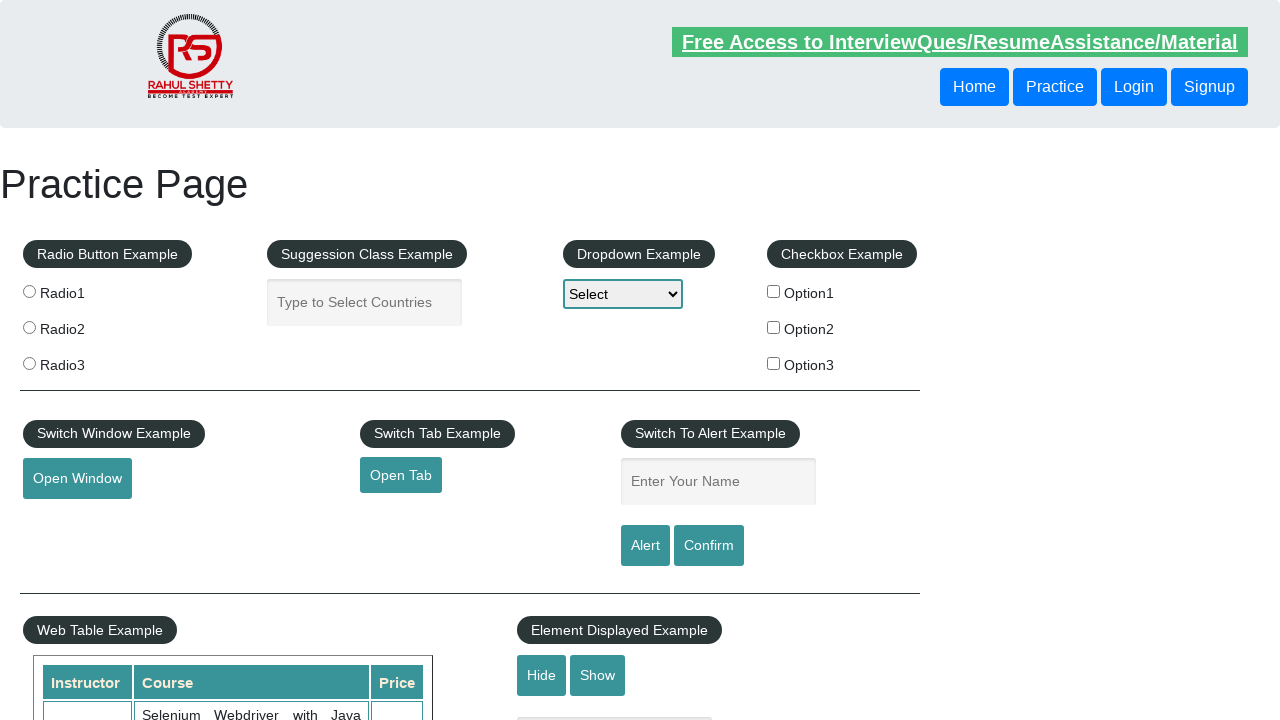